Navigates to the Angular demo application and clicks on the library navigation button to view the library page with a table of records.

Starting URL: https://rahulshettyacademy.com/angularAppdemo/

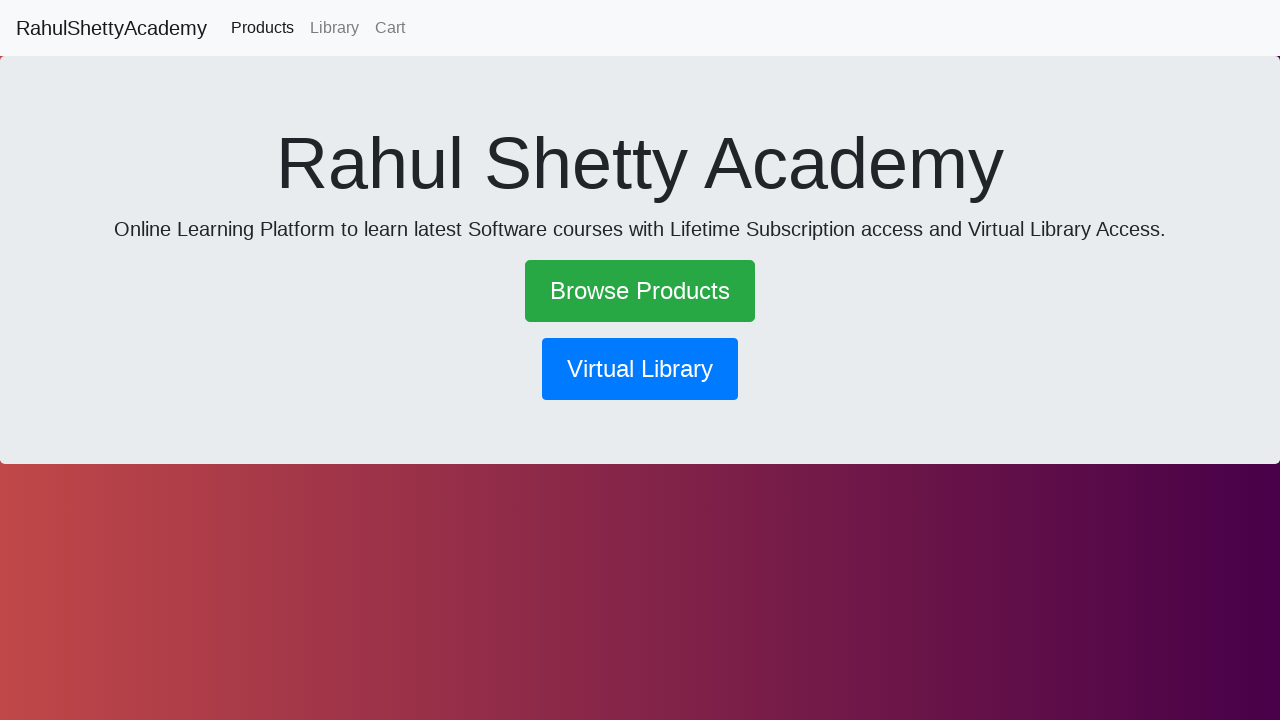

Clicked on the Library navigation button at (640, 369) on button[routerlink='/library']
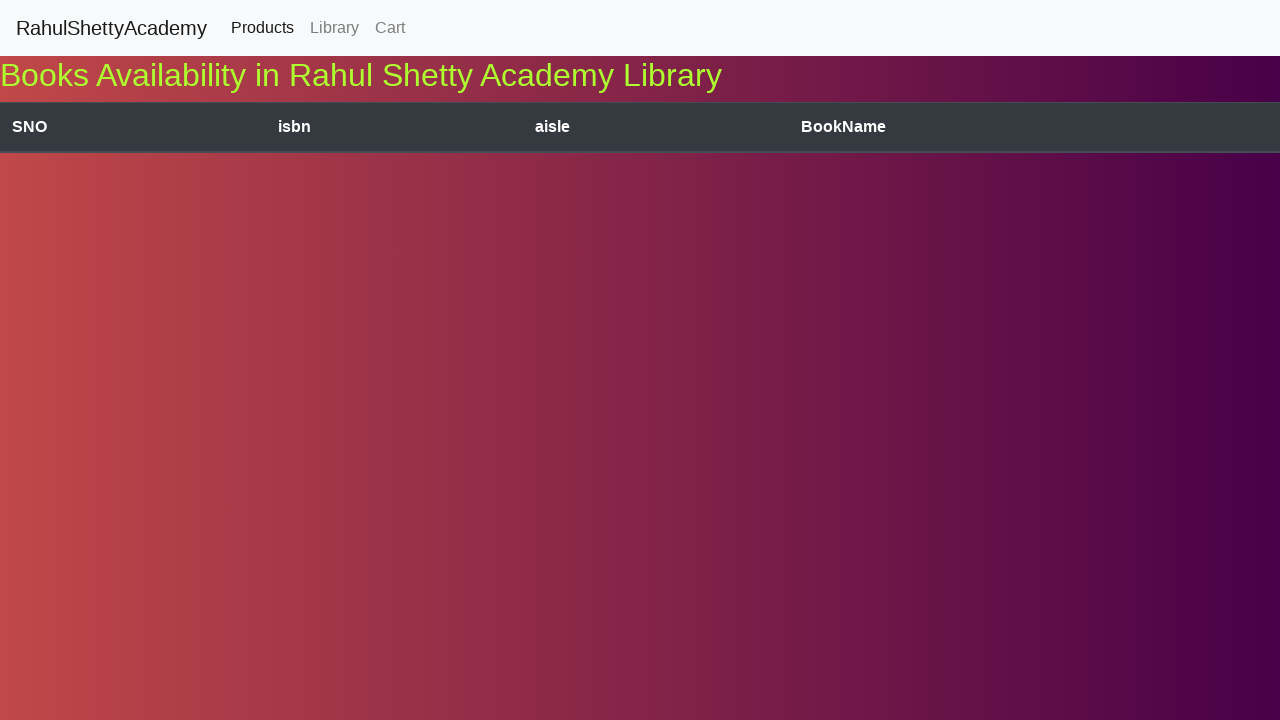

Table rows loaded on the library page
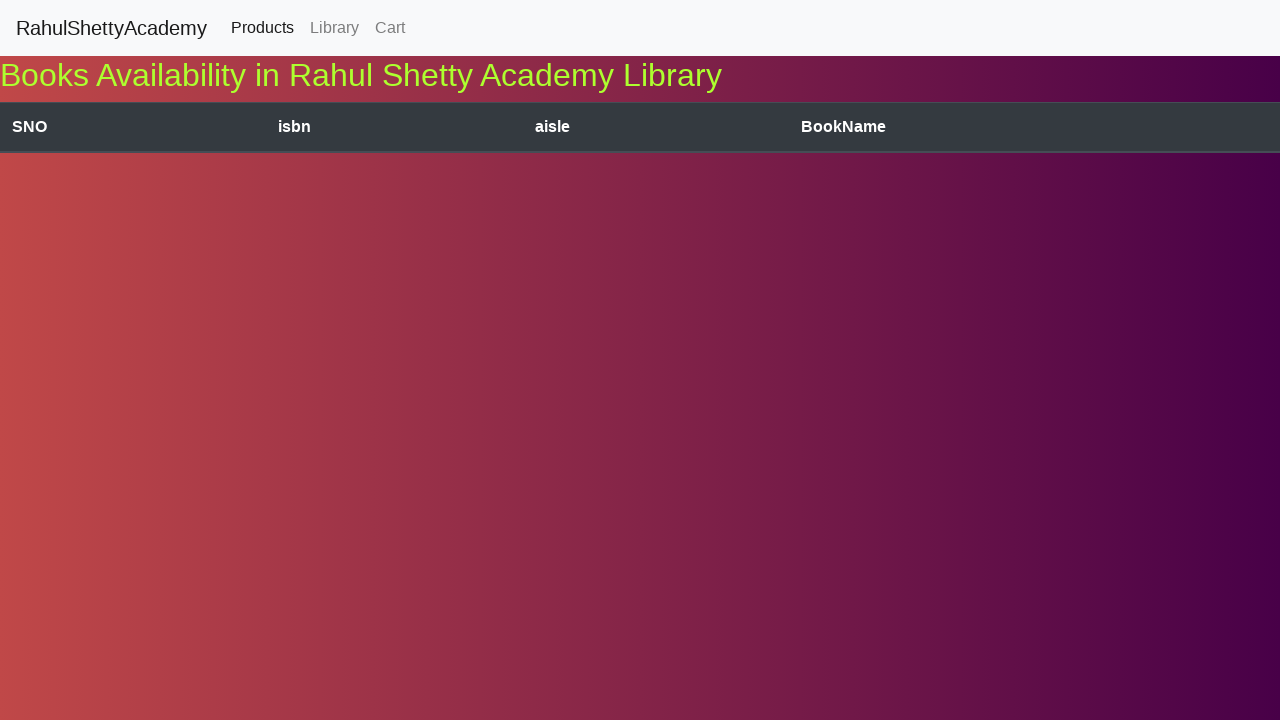

Counted table rows: 1 total rows found (0 records excluding header)
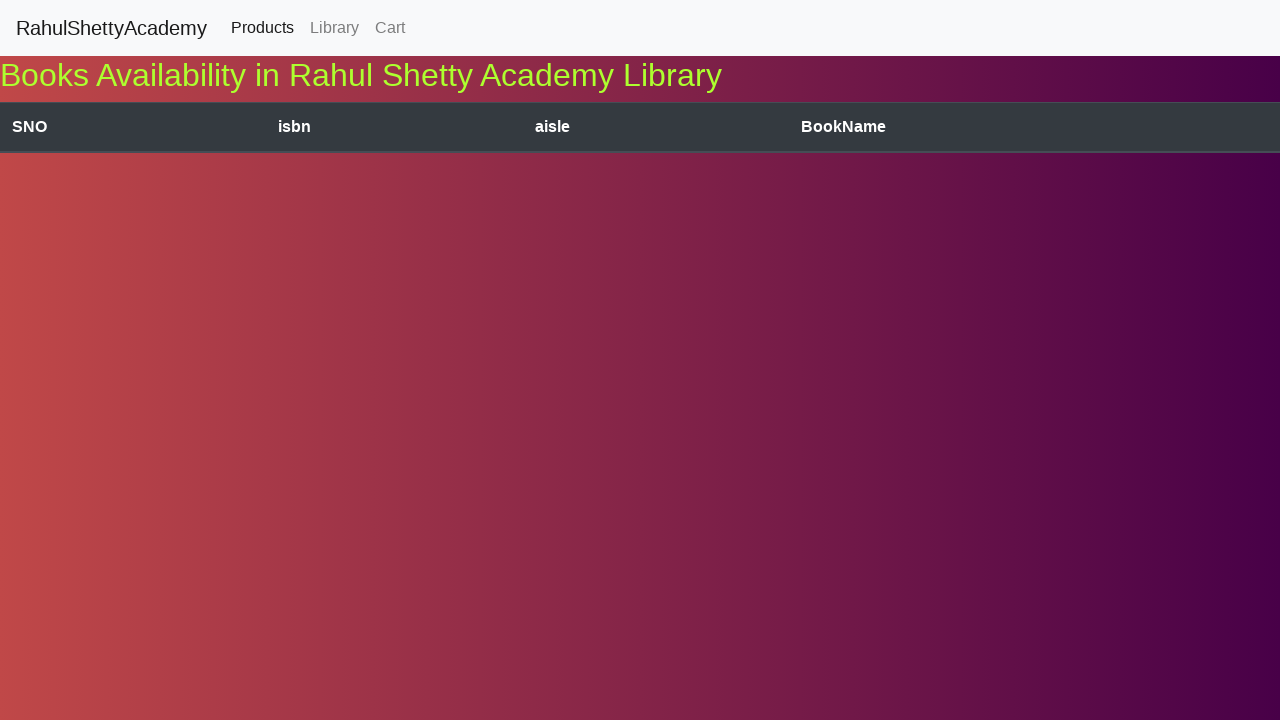

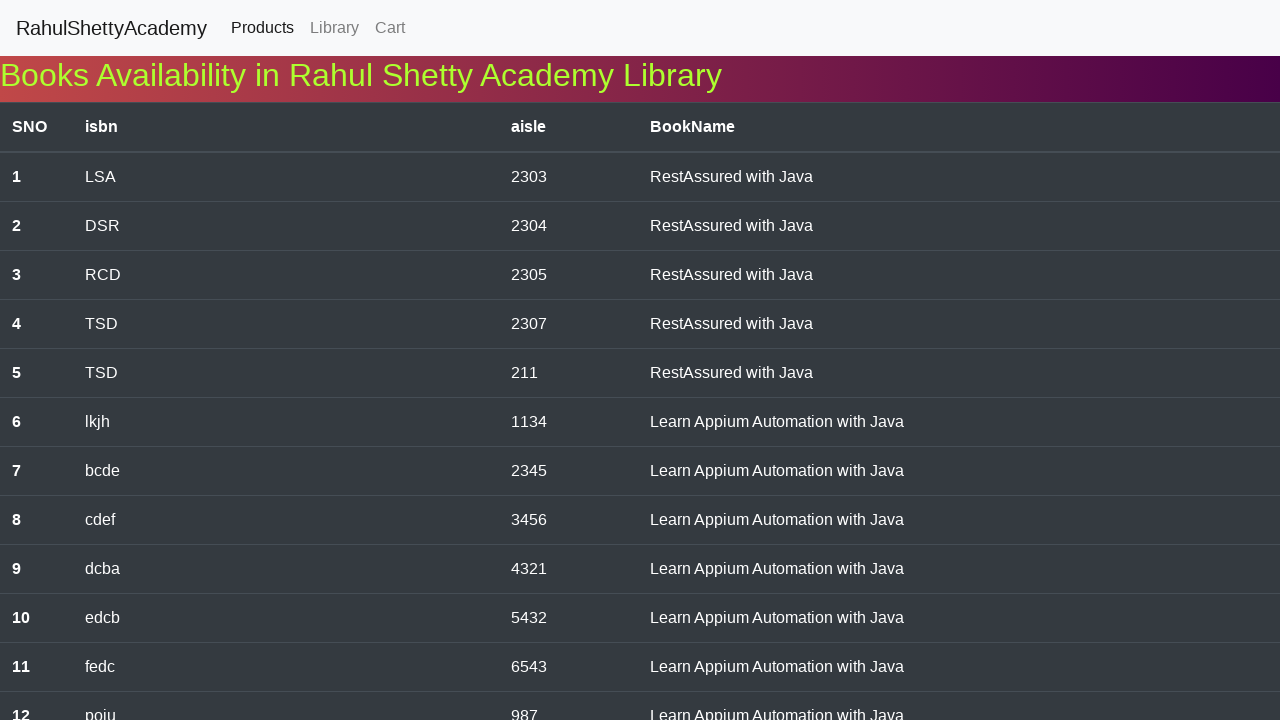